Navigates to the home page and verifies the header, description, and menu are displayed correctly

Starting URL: https://kristinek.github.io/site

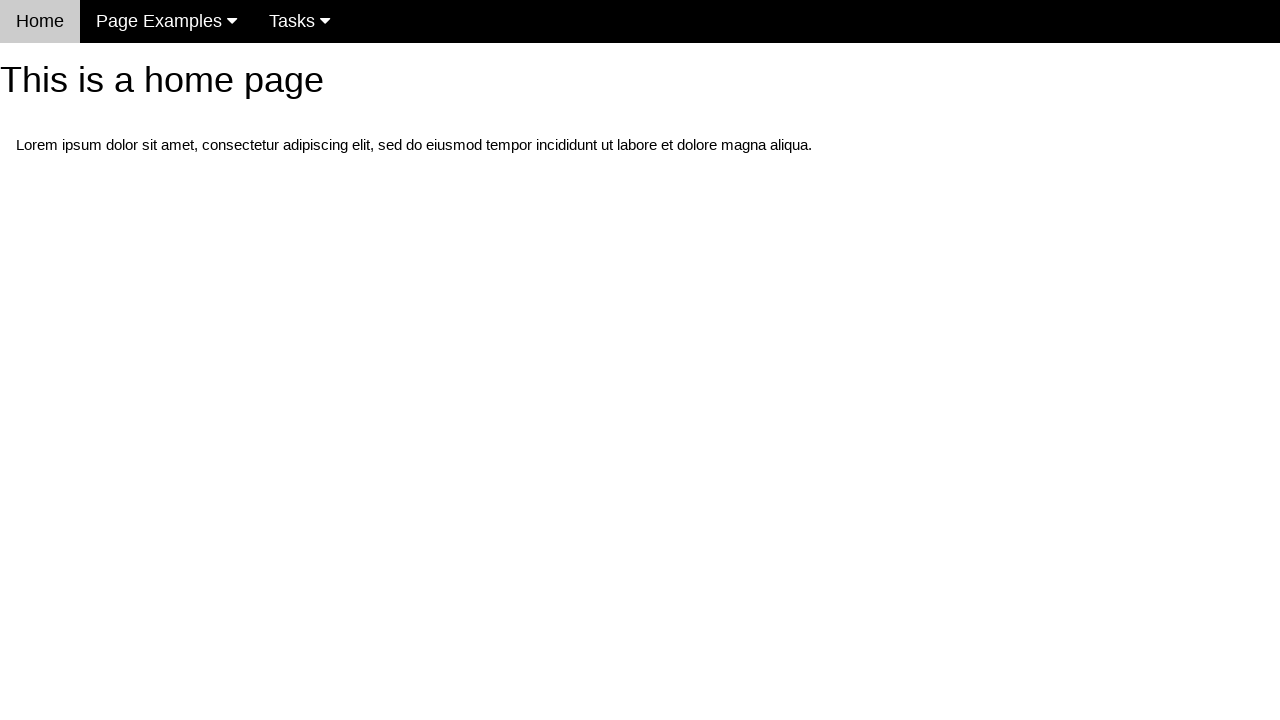

Navigated to home page at https://kristinek.github.io/site
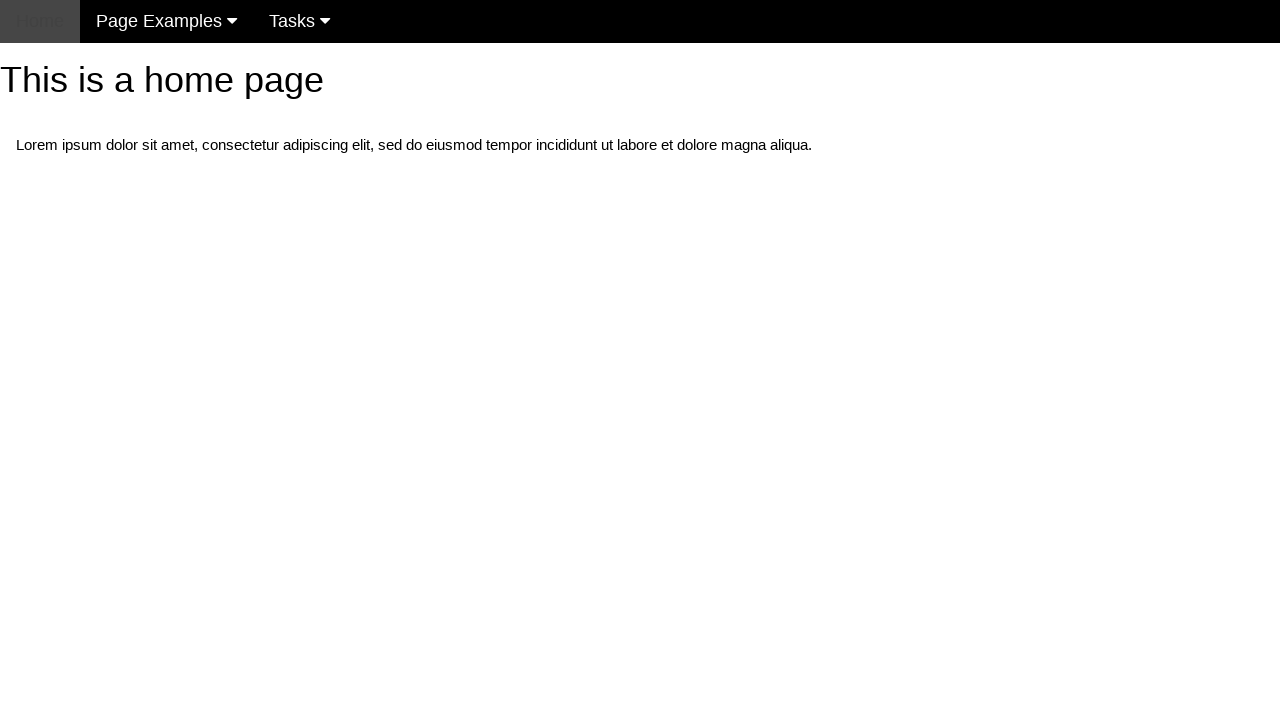

Located h1 header element
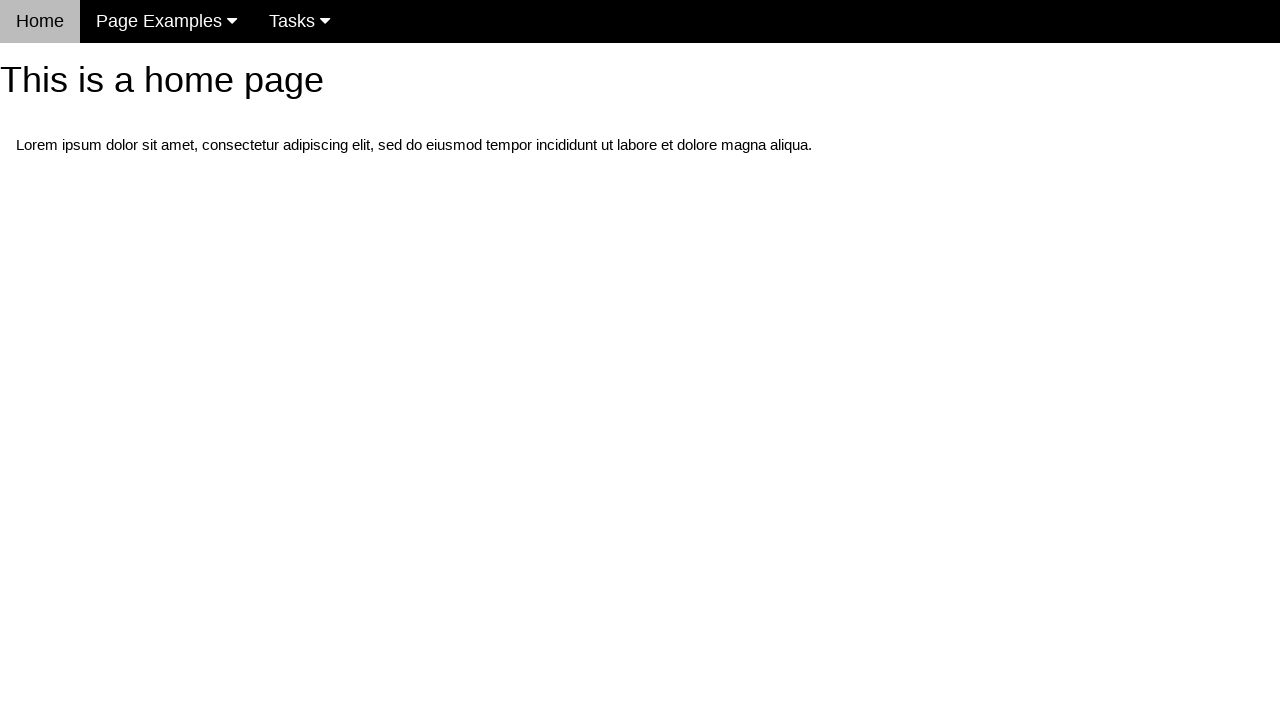

Verified header text is 'This is a home page'
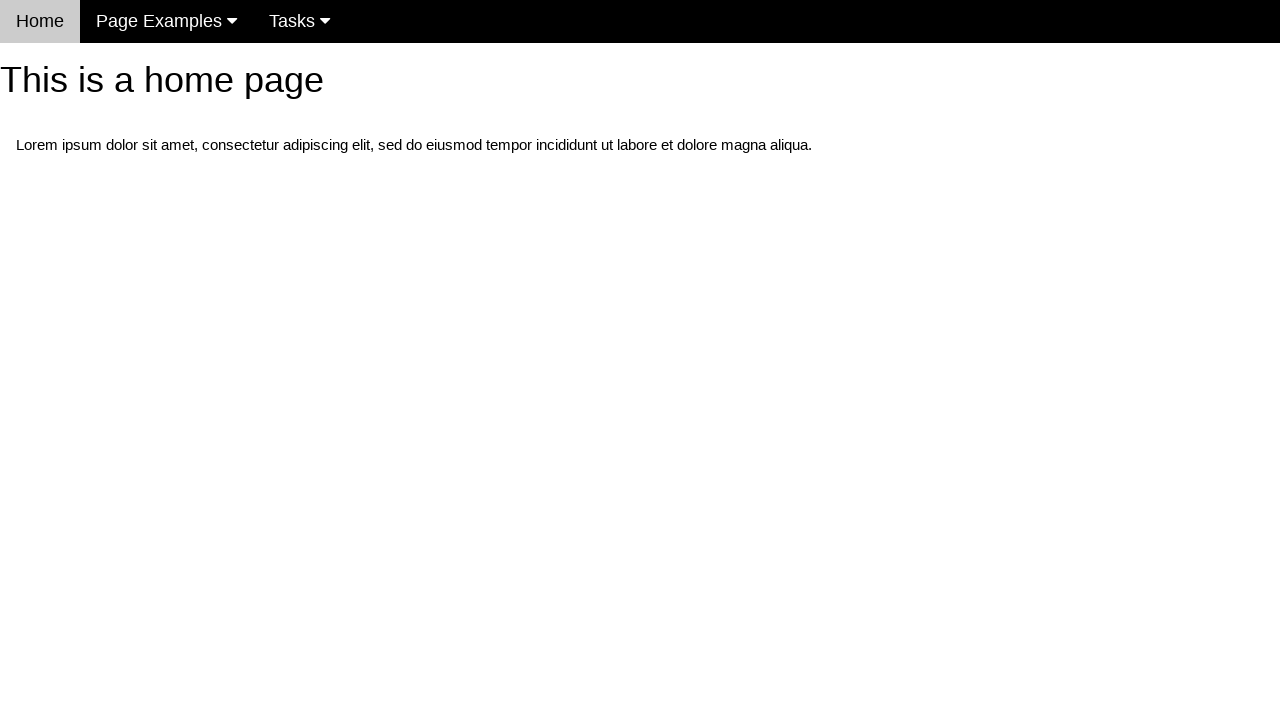

Located first paragraph element
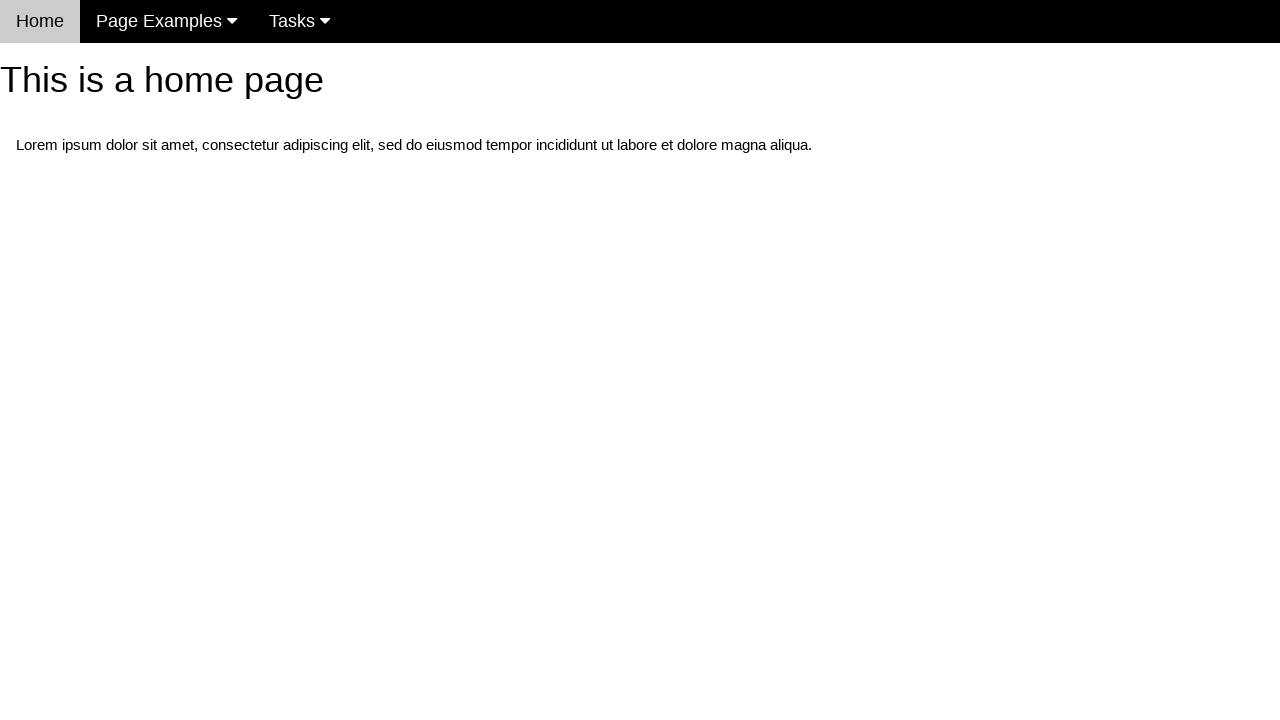

Verified description text matches expected Lorem ipsum content
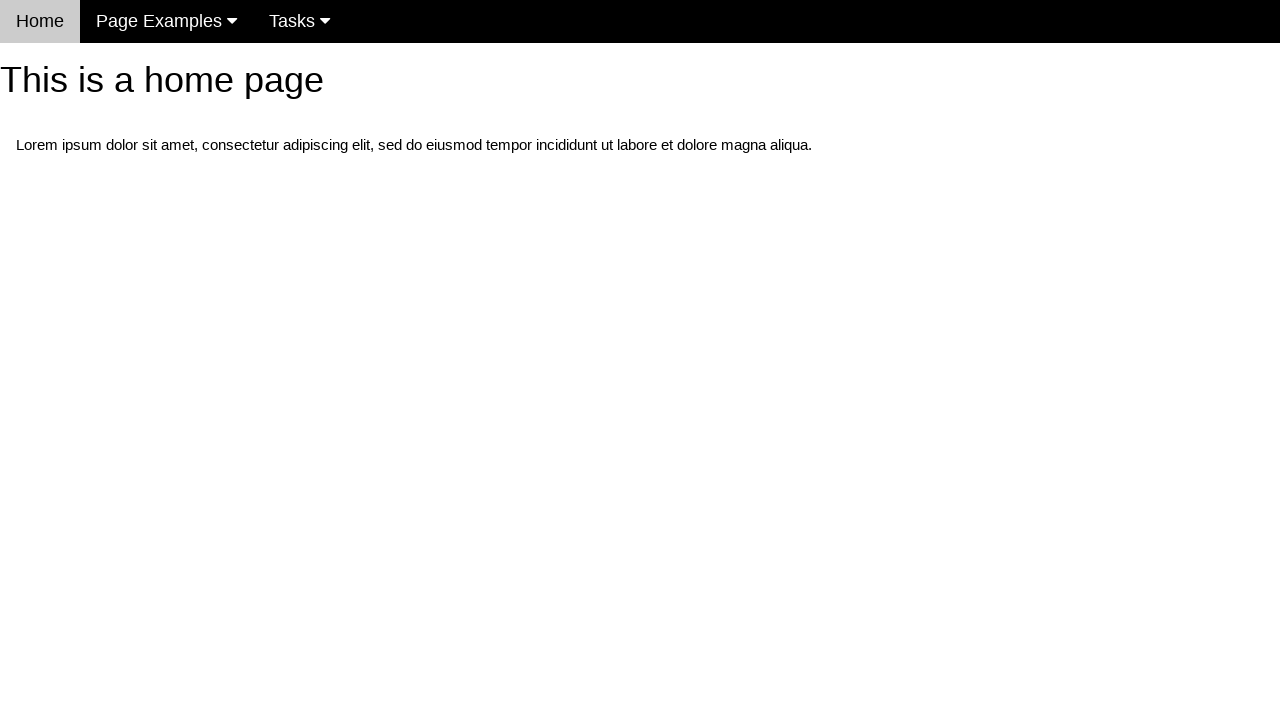

Located navbar menu element
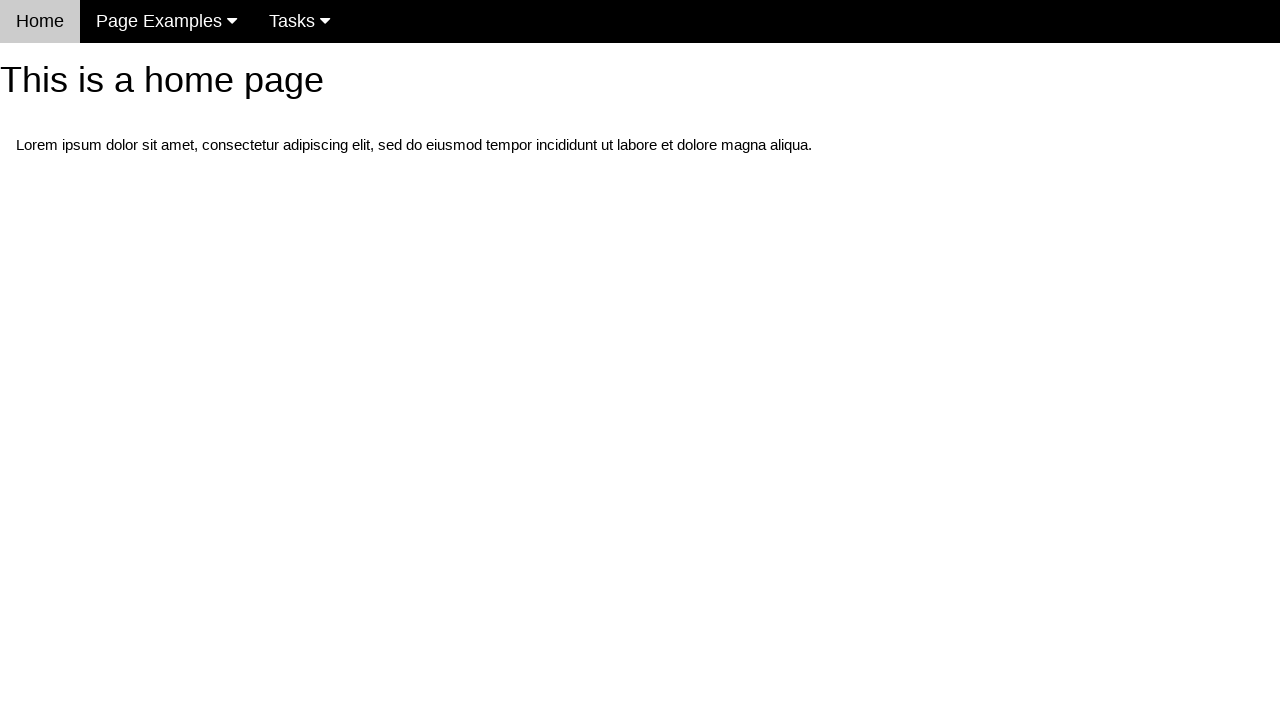

Verified menu is visible
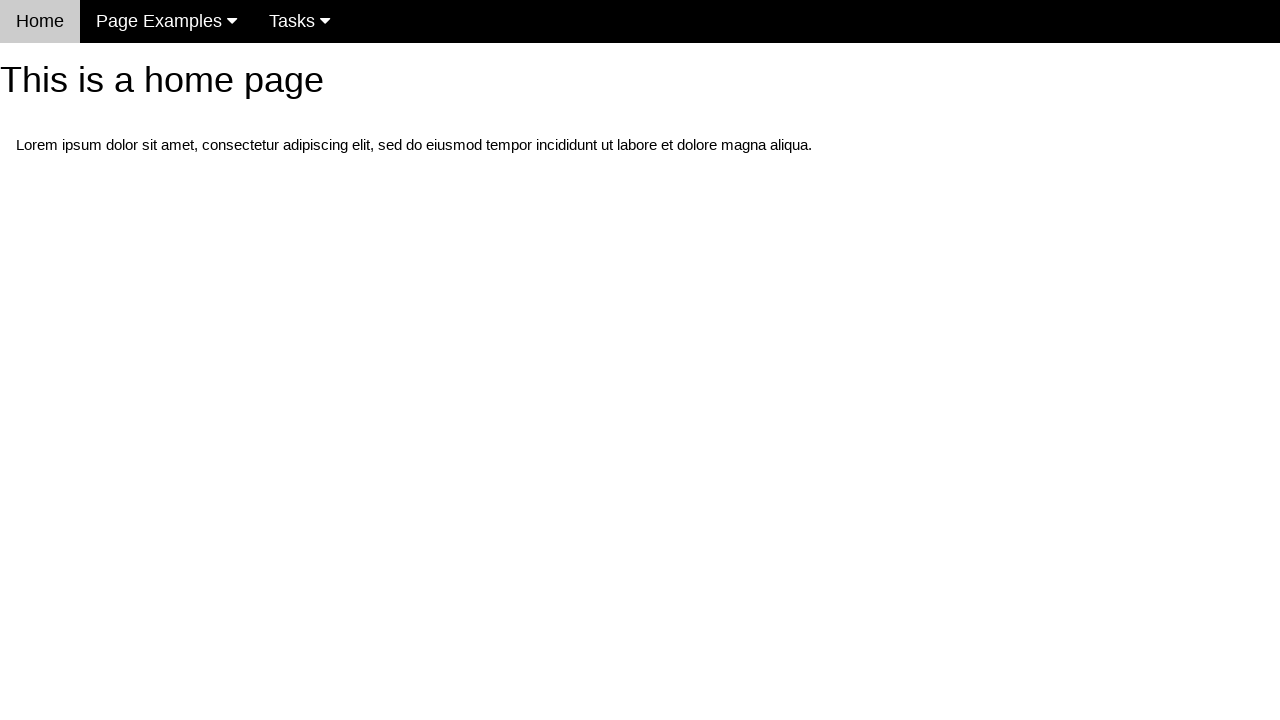

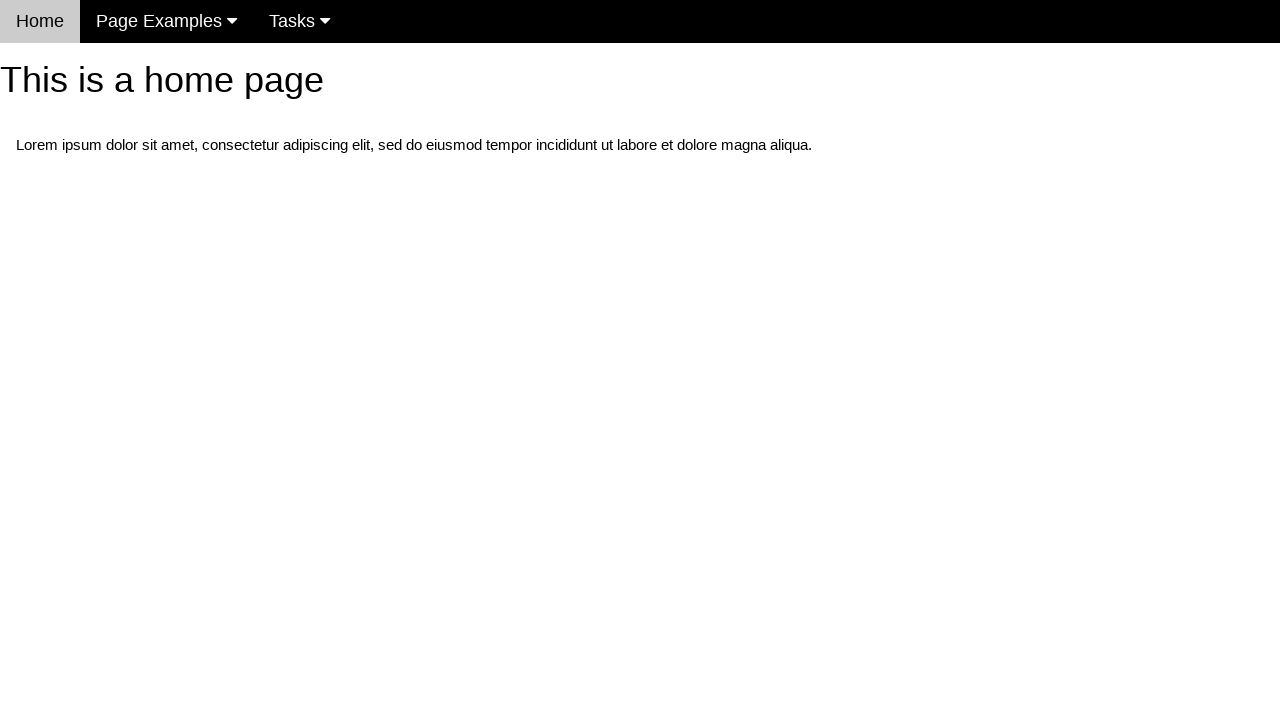